Tests explicit wait functionality by clicking a button and waiting for an element to become visible

Starting URL: https://www.leafground.com/waits.xhtml

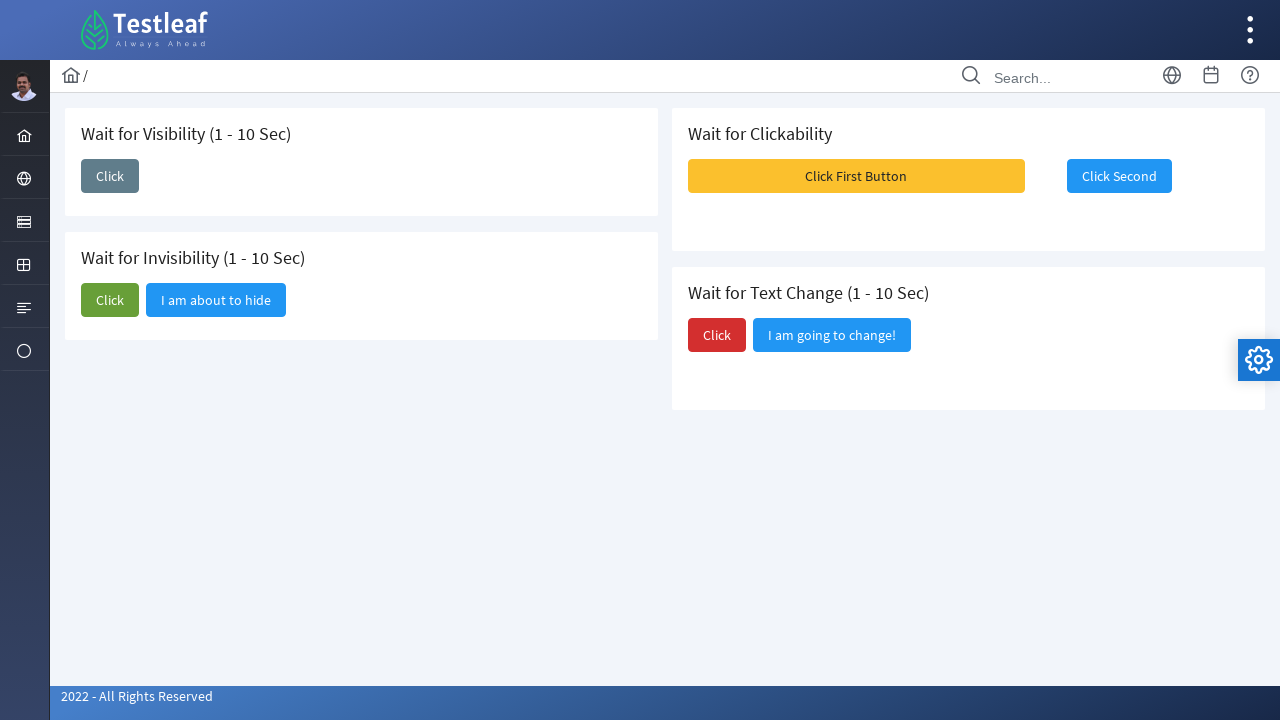

Clicked the button to trigger element appearance at (110, 176) on xpath=//span[text()='Click']
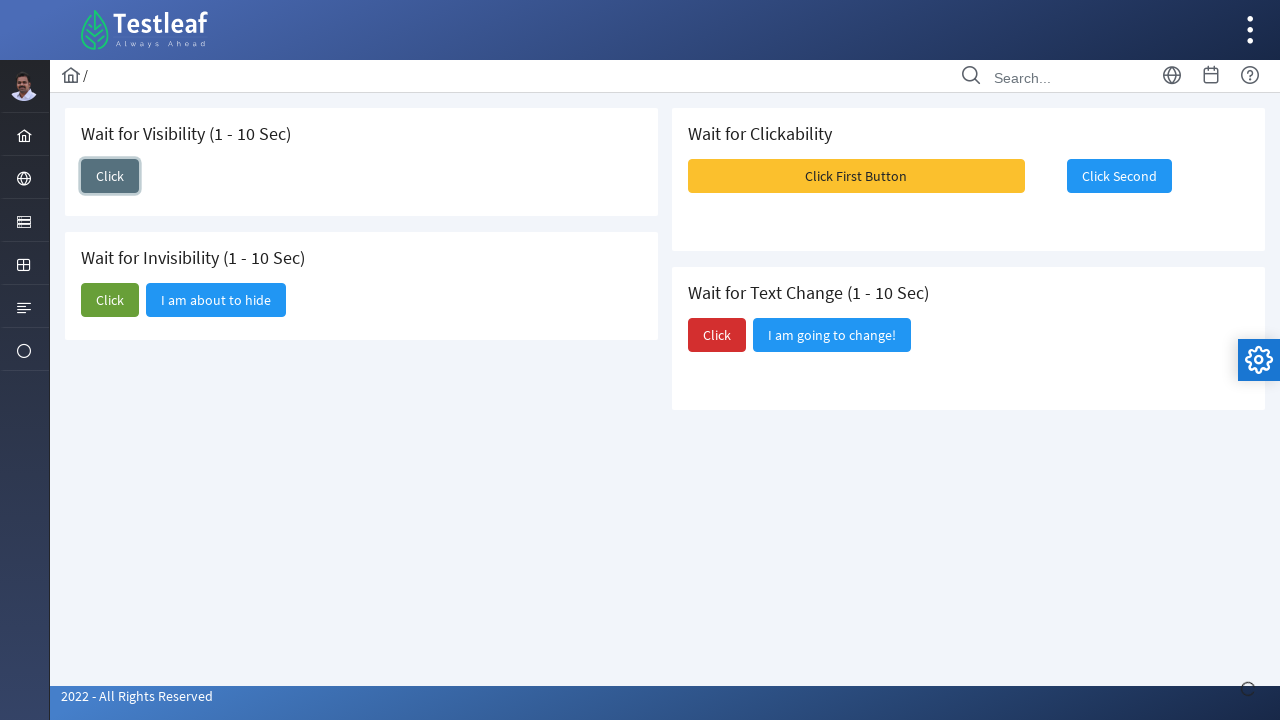

Waited for 'I am here' element to become visible
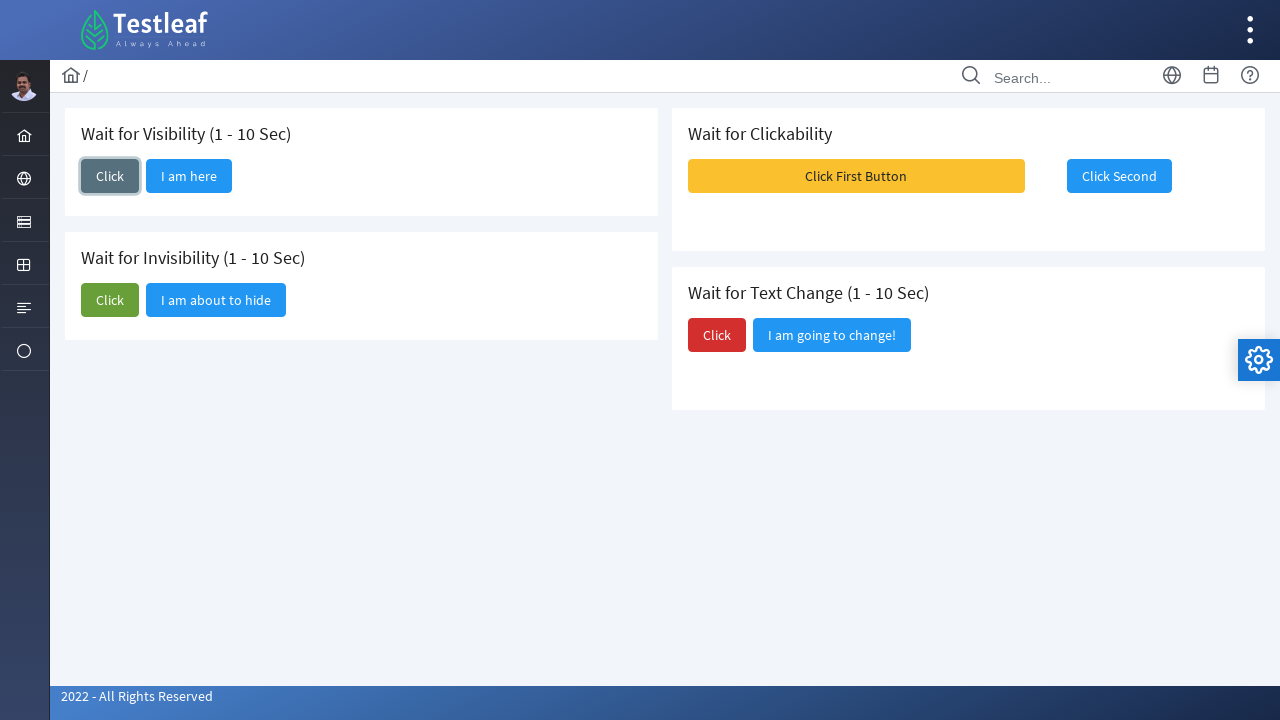

Retrieved text content: 'I am here'
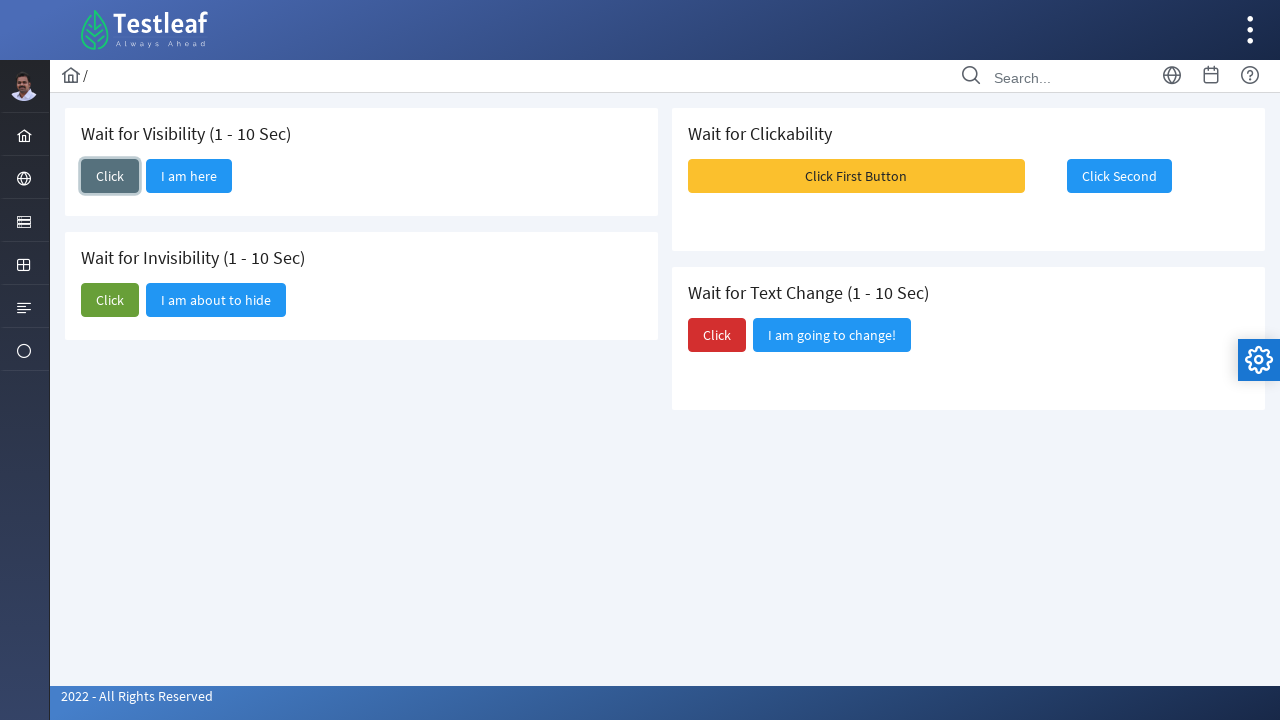

Printed element text to console
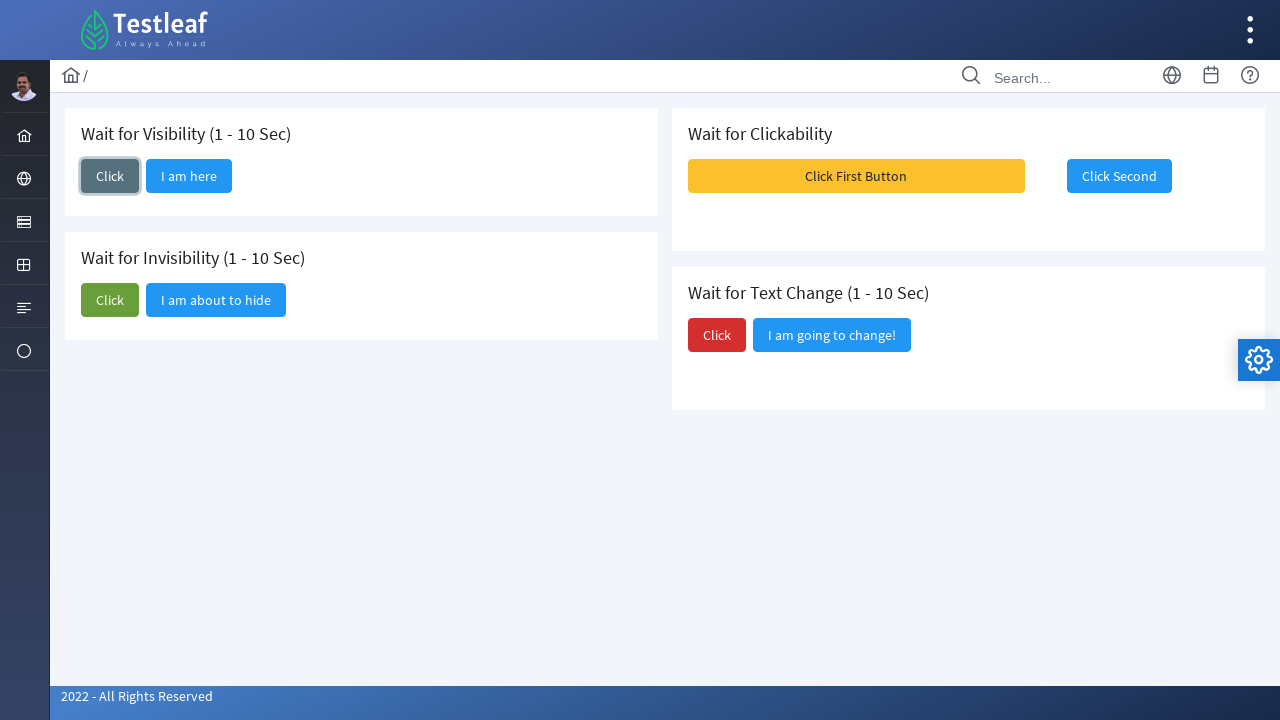

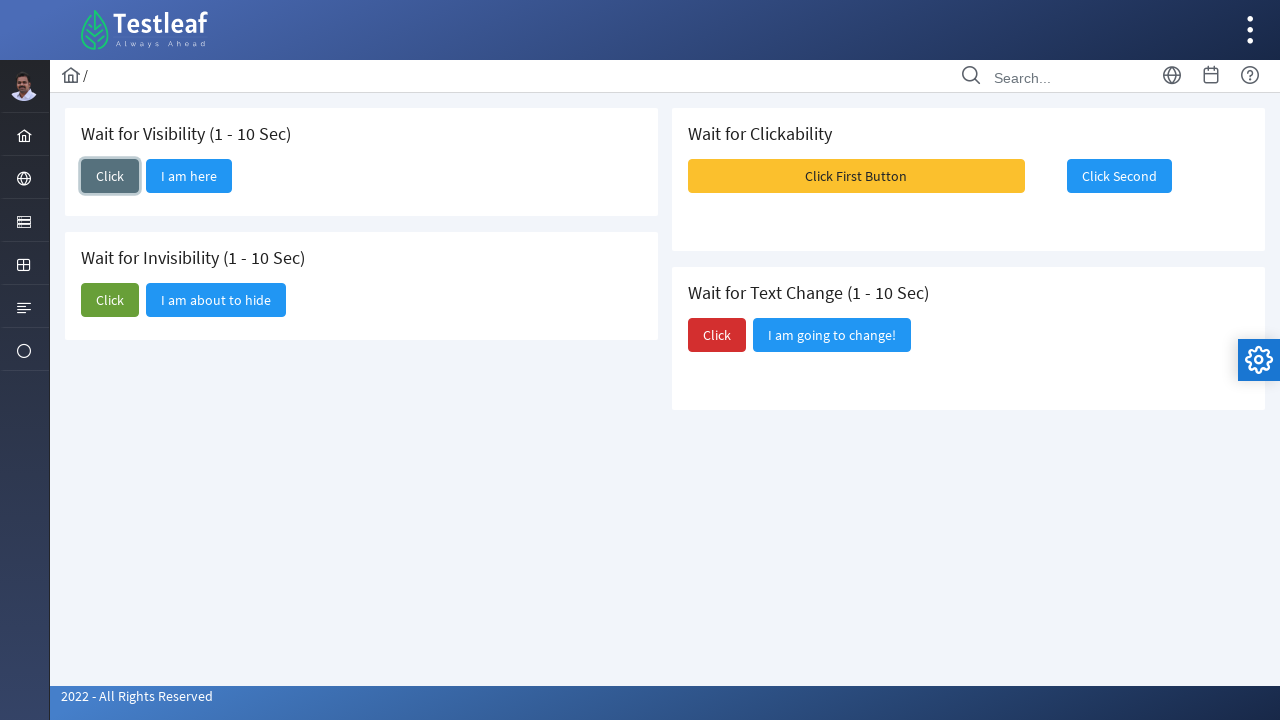